Tests dropdown functionality by navigating to the dropdown page and selecting an option from the dropdown menu

Starting URL: https://the-internet.herokuapp.com/

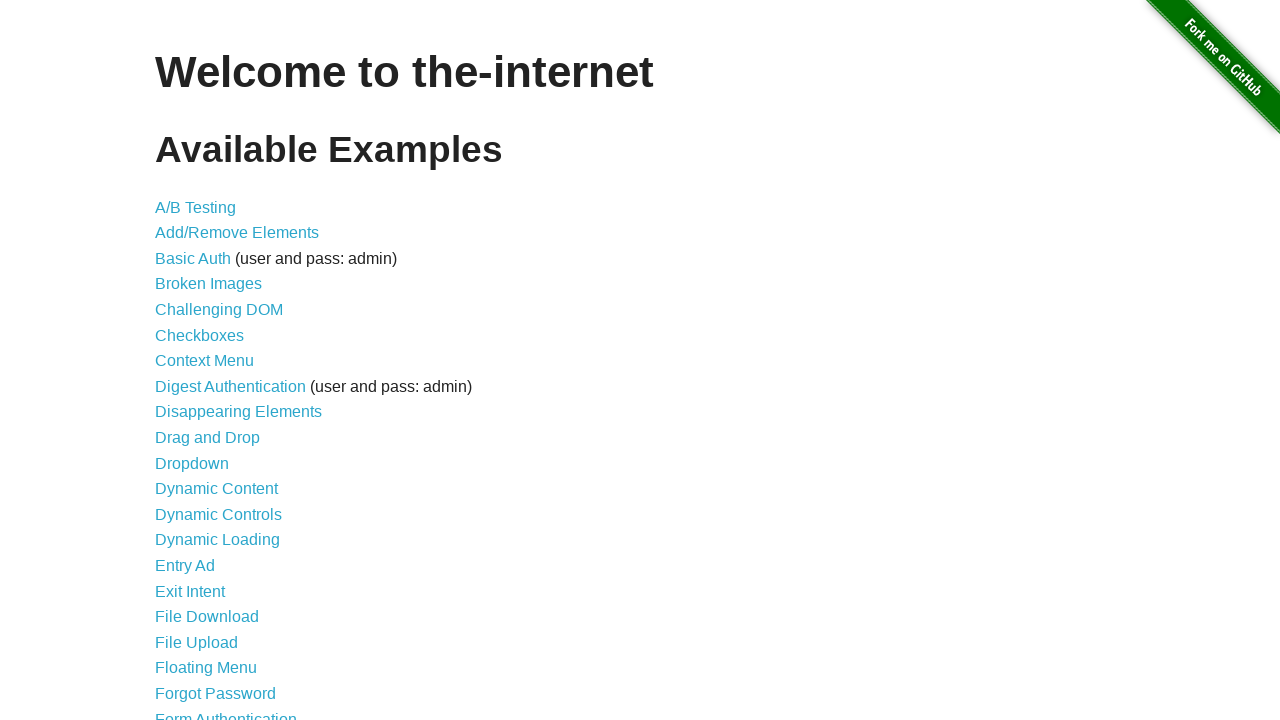

Clicked on Dropdown link to navigate to dropdown page at (192, 463) on text=Dropdown
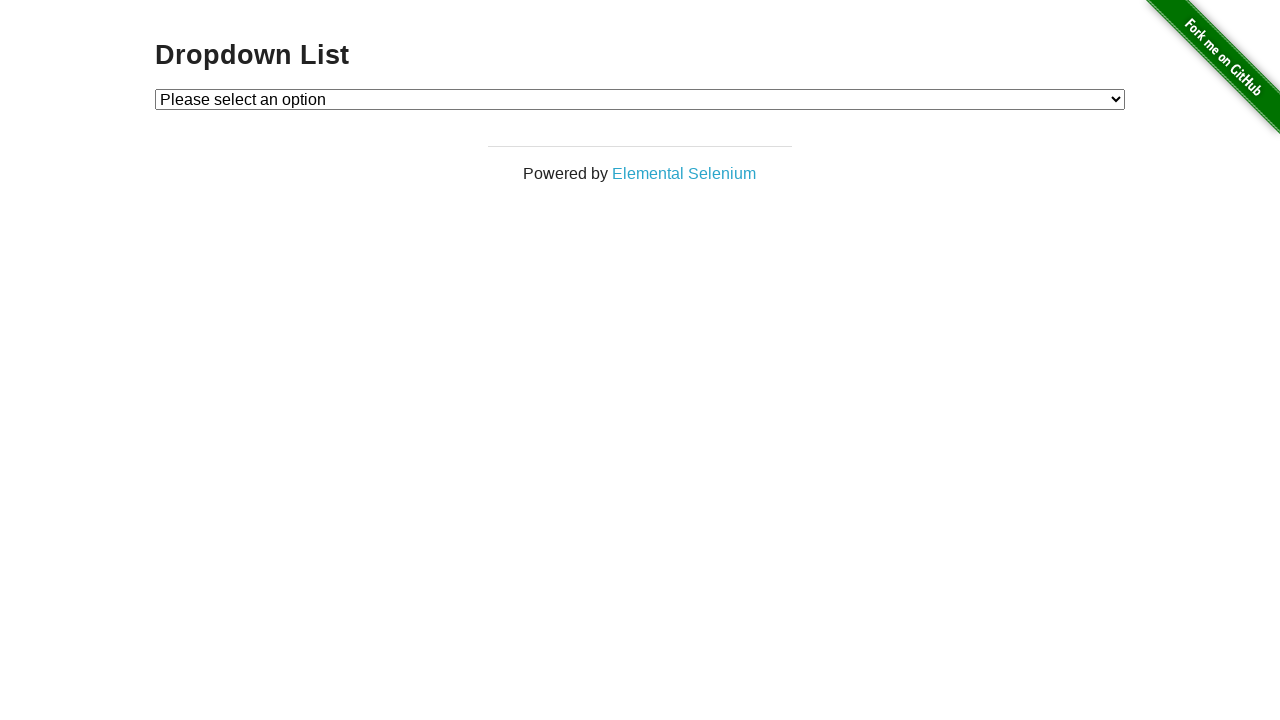

Selected Option 2 from the dropdown menu on select#dropdown
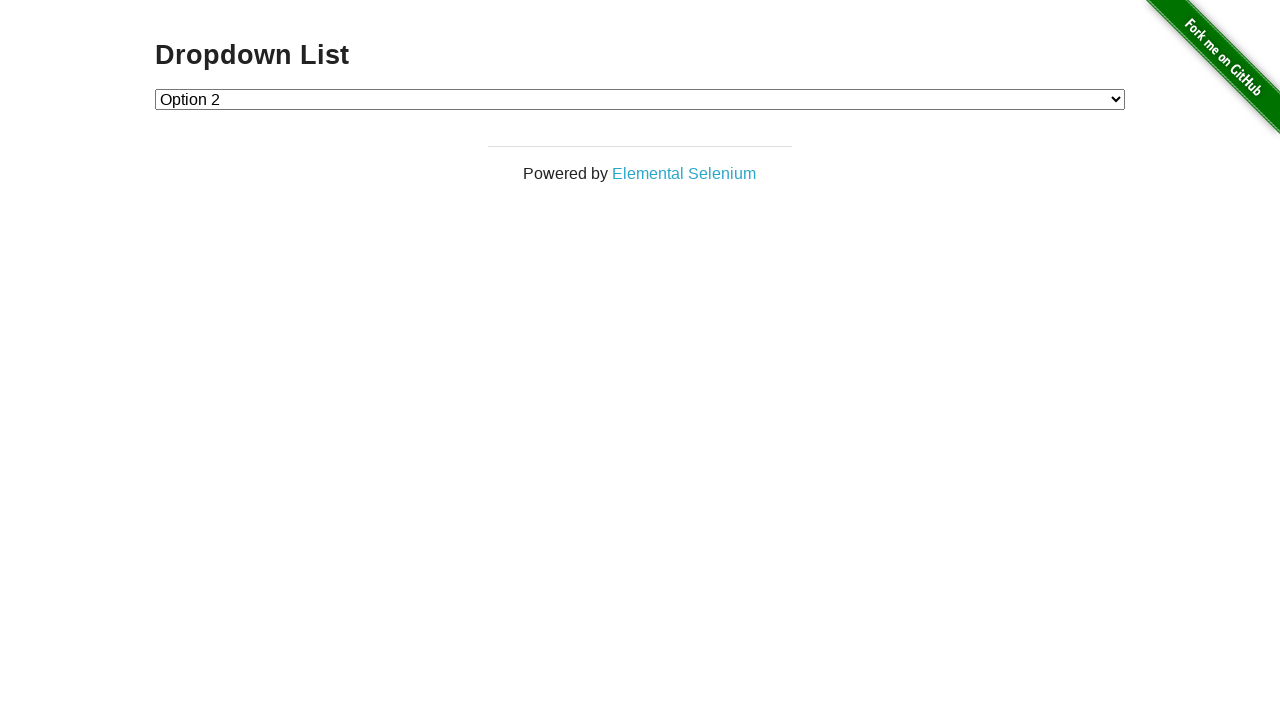

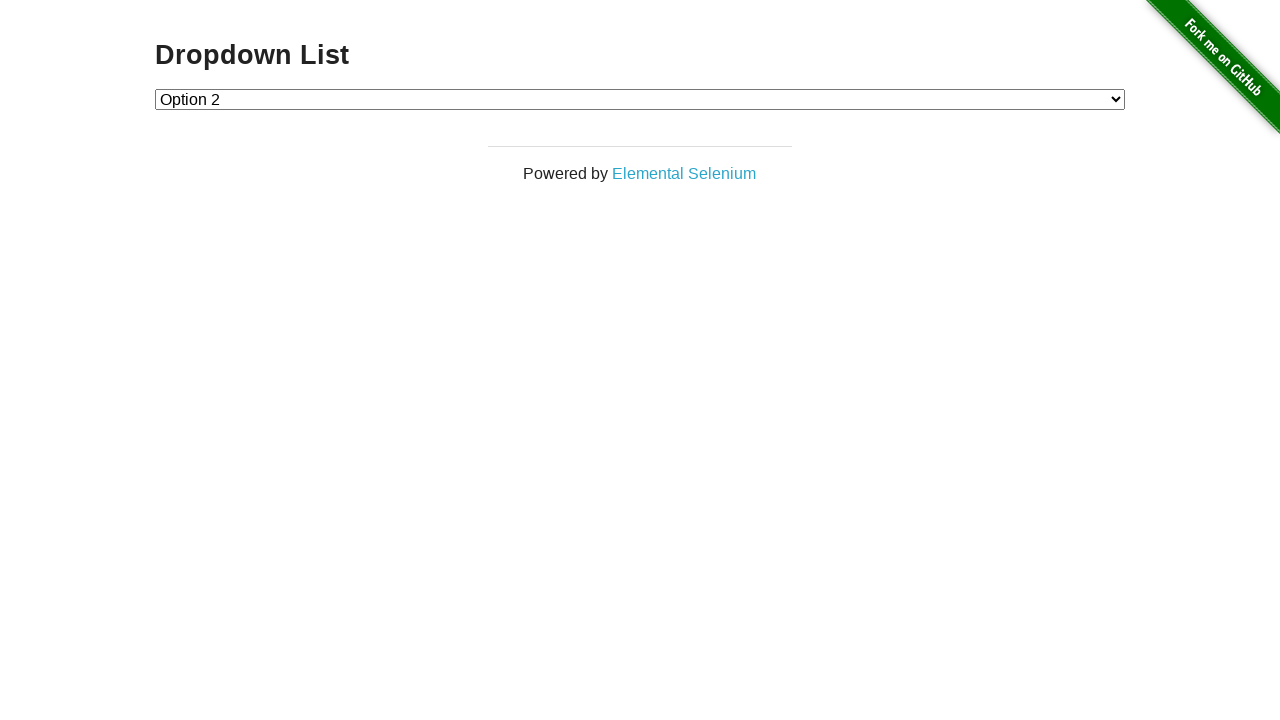